Navigates through a course menu system by hovering and clicking on dropdown items to reach the SQL Certification Training page

Starting URL: http://greenstech.in/selenium-course-content.html

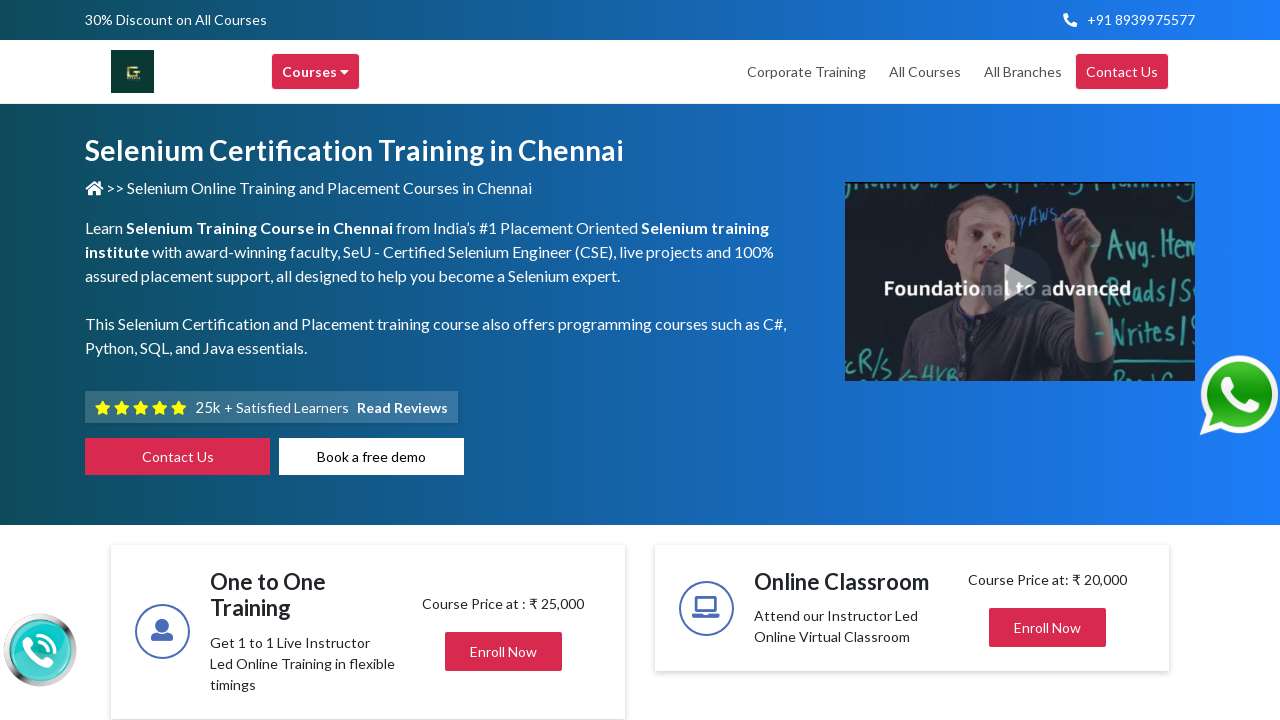

Clicked on the courses dropdown menu at (316, 72) on div[data-toggle='dropdown']
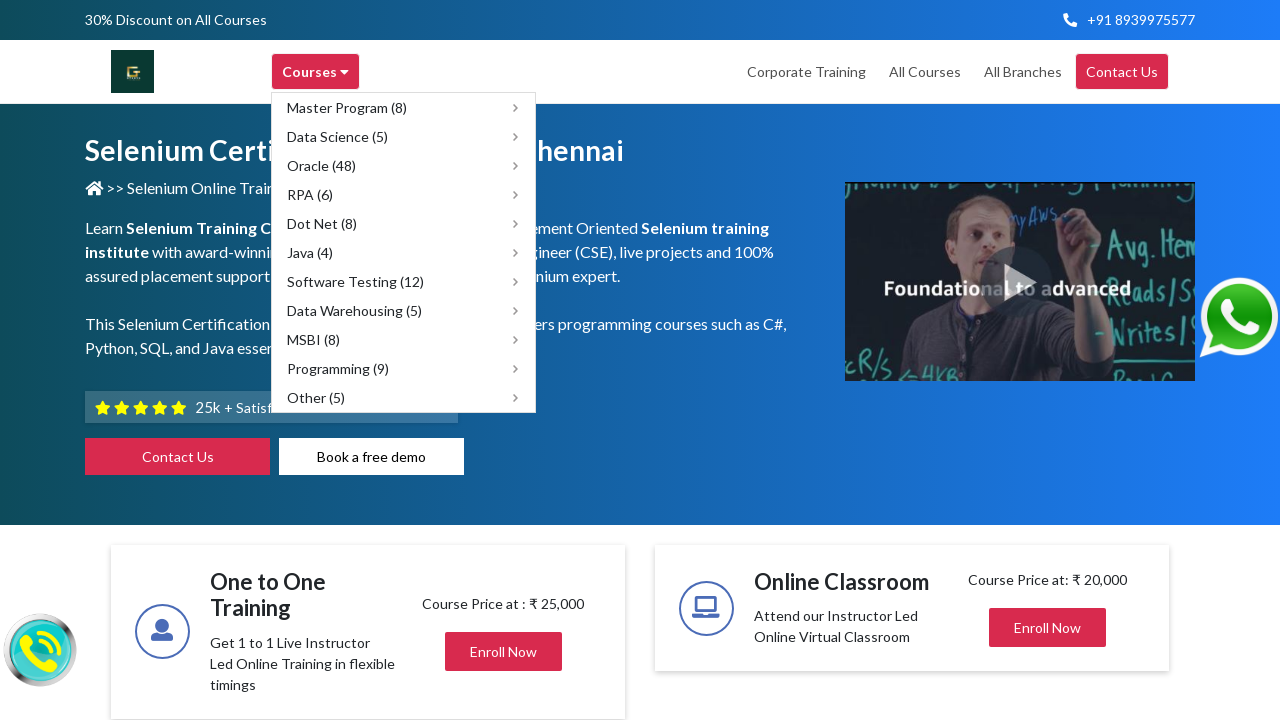

Clicked on Oracle (48) option in the dropdown at (322, 166) on span:has-text('Oracle (48)')
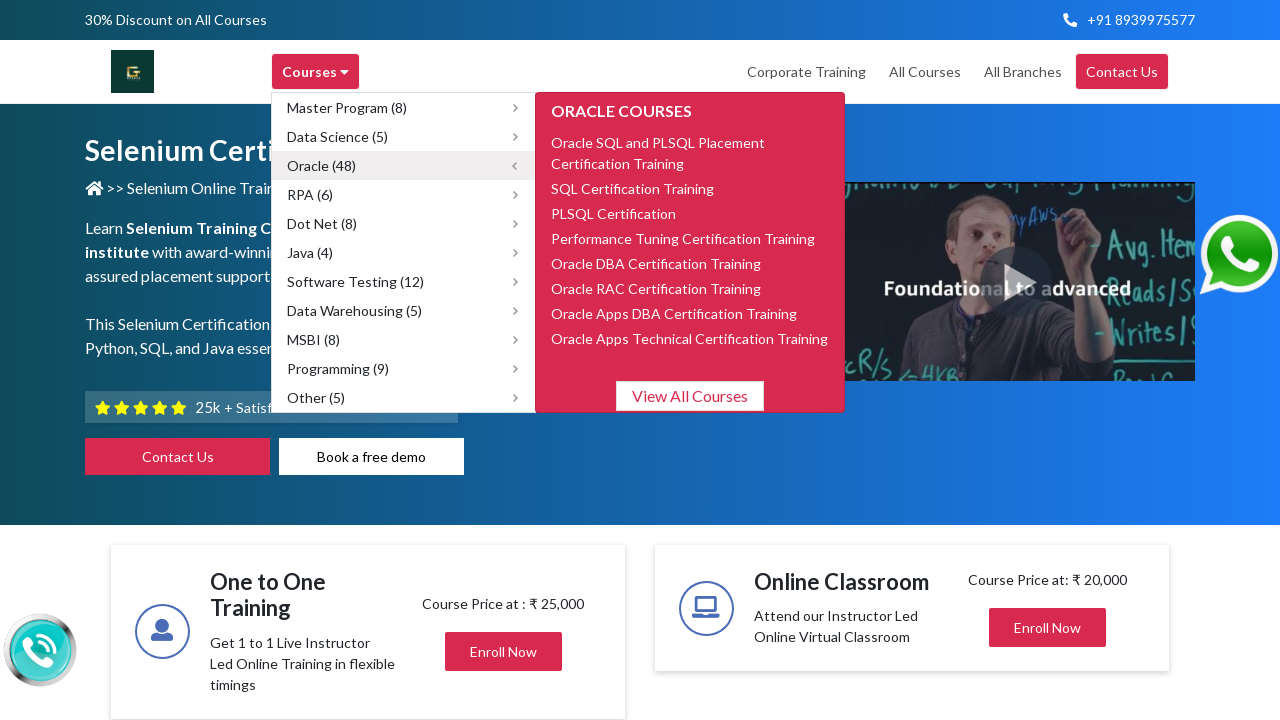

Clicked on SQL Certification Training option at (632, 188) on span:has-text('SQL Certification Training')
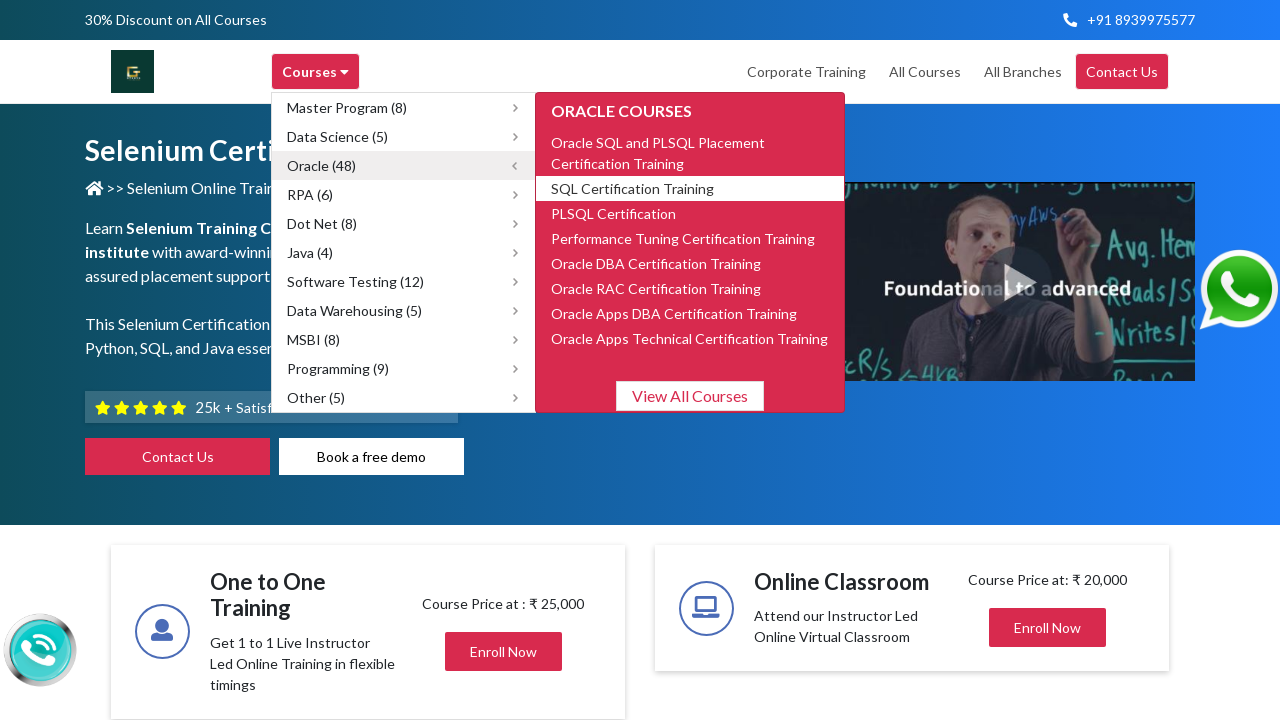

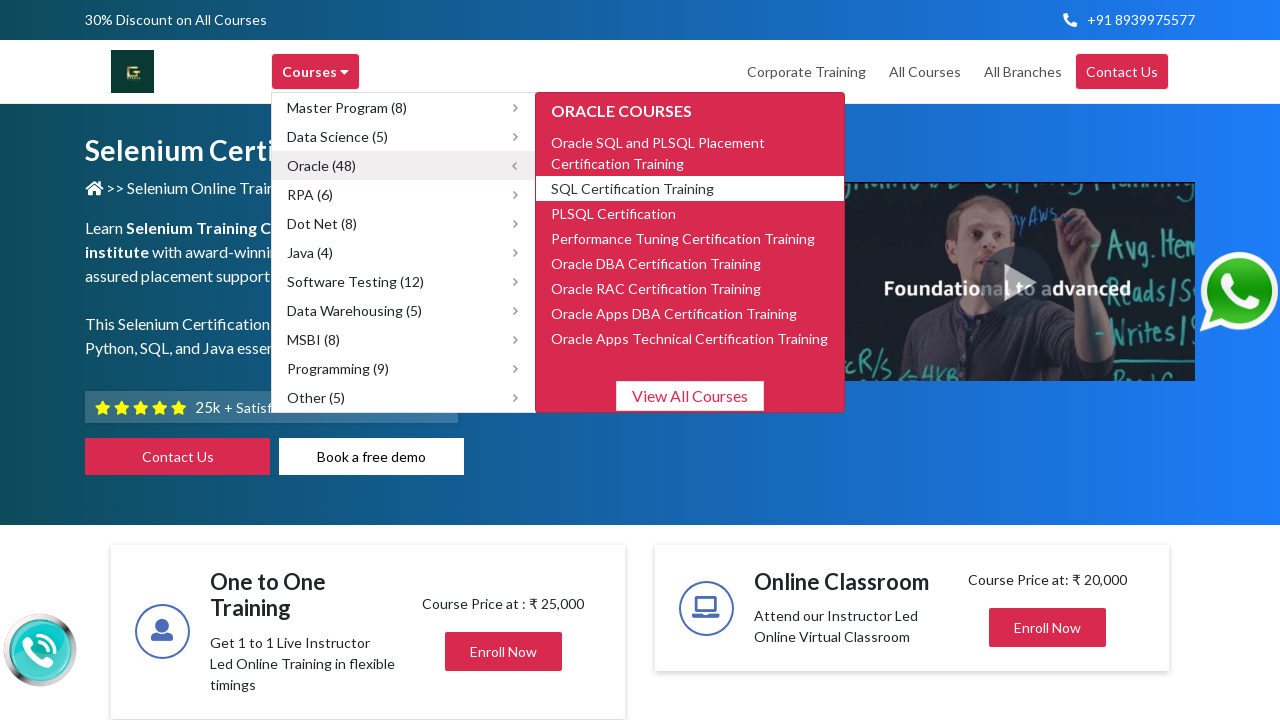